Navigates through a sitemap XML page, clicking on various page links to verify they load correctly. Tests navigation to multiple pages including the homepage, lifetime offer, demo page, teams features, and pro features pages.

Starting URL: https://www.getcalley.com/page-sitemap.xml

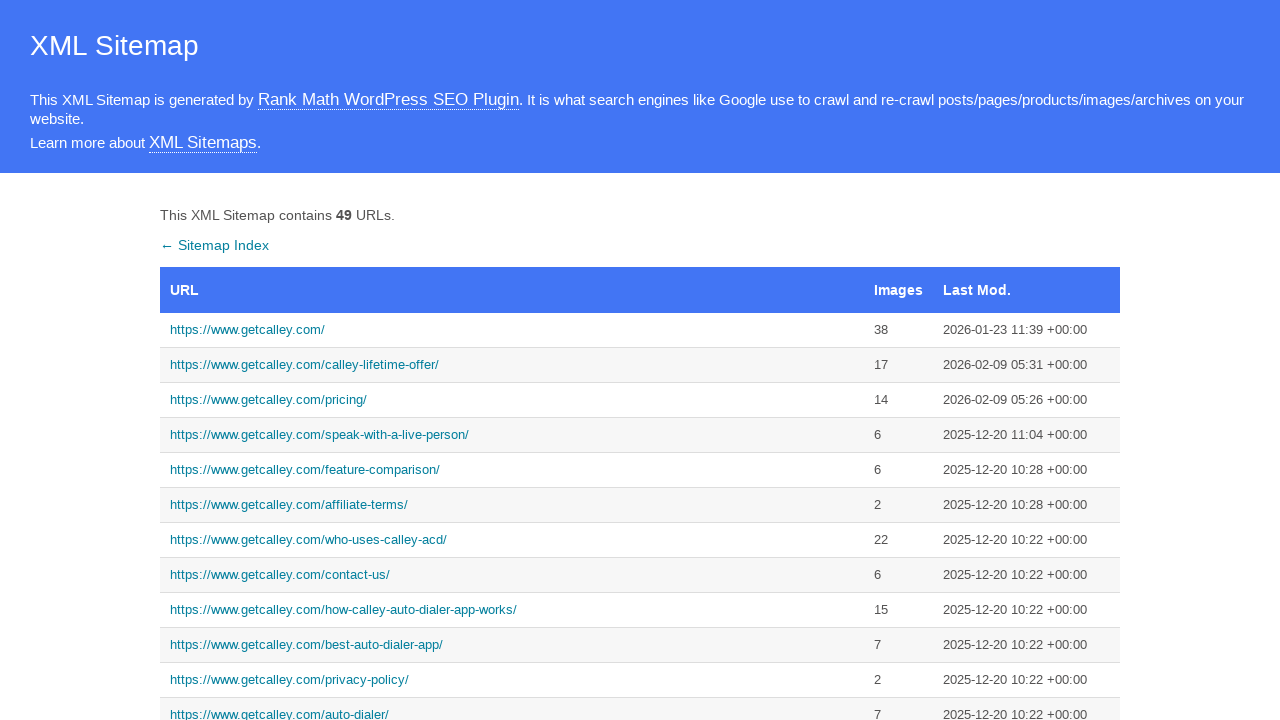

Clicked on the first link in the sitemap table (homepage) at (512, 330) on xpath=//tbody/tr[1]/td[1]/a[1]
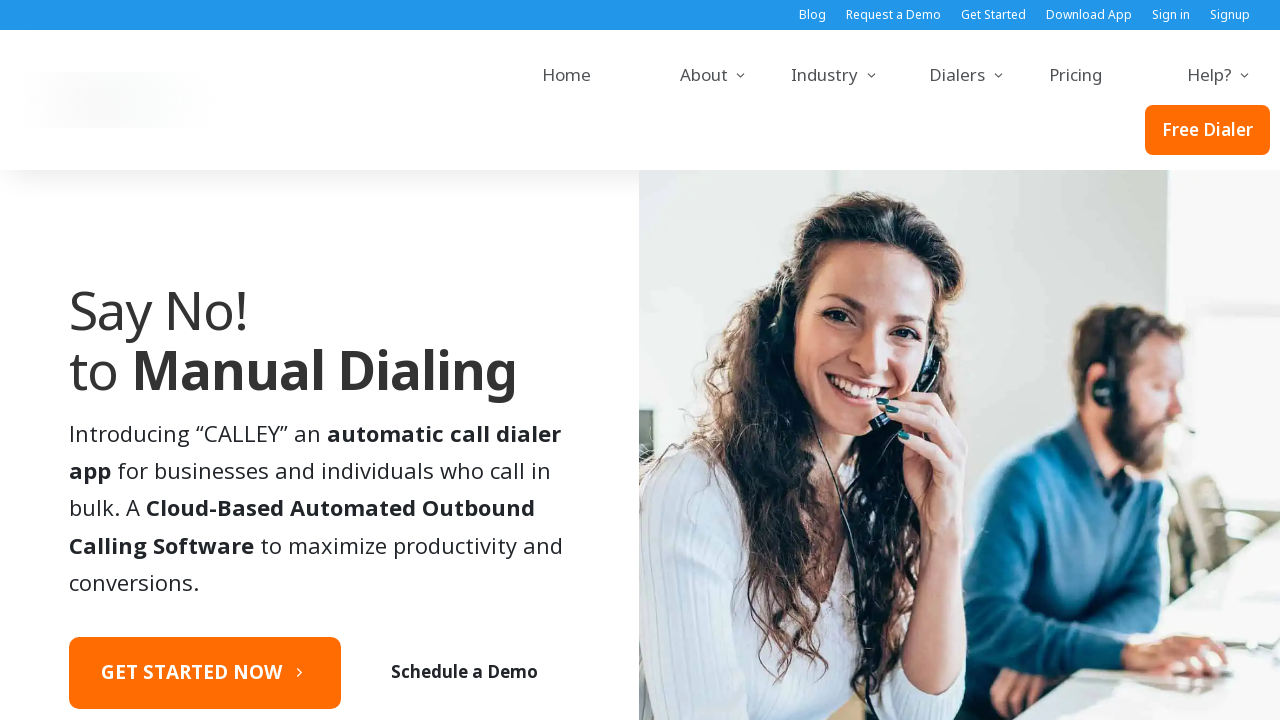

Homepage page loaded successfully
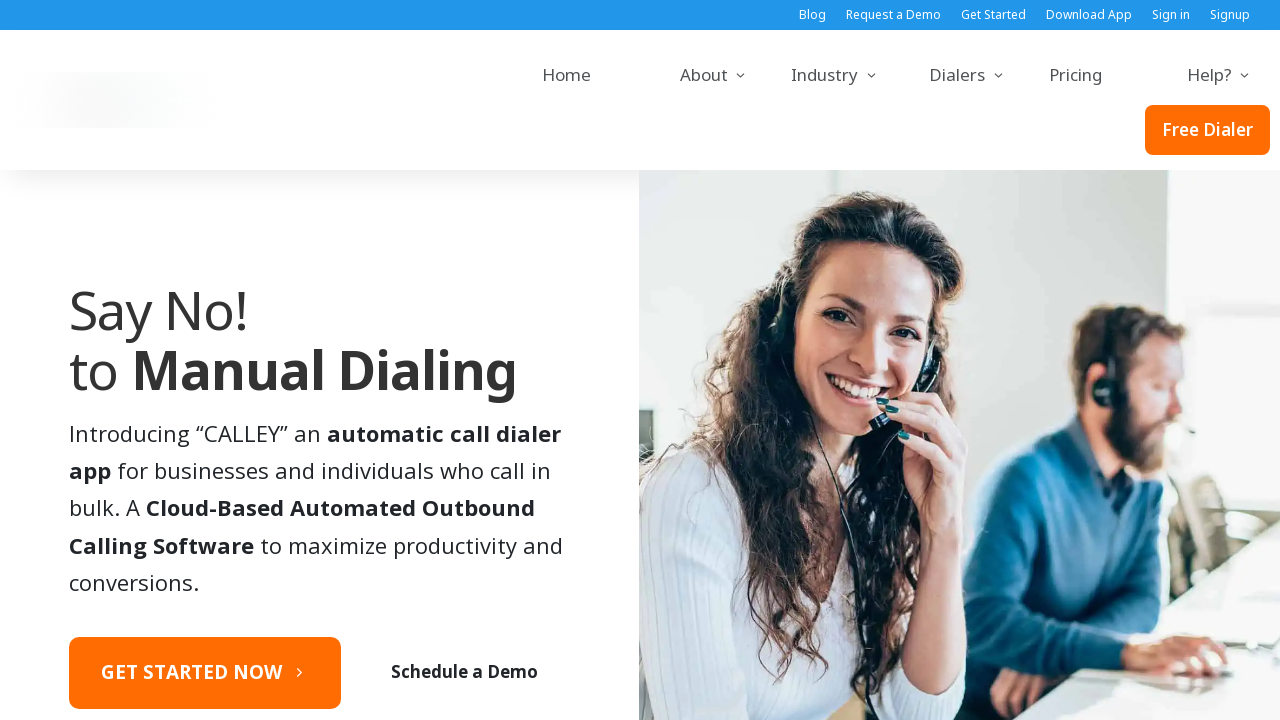

Navigated back to page-sitemap.xml
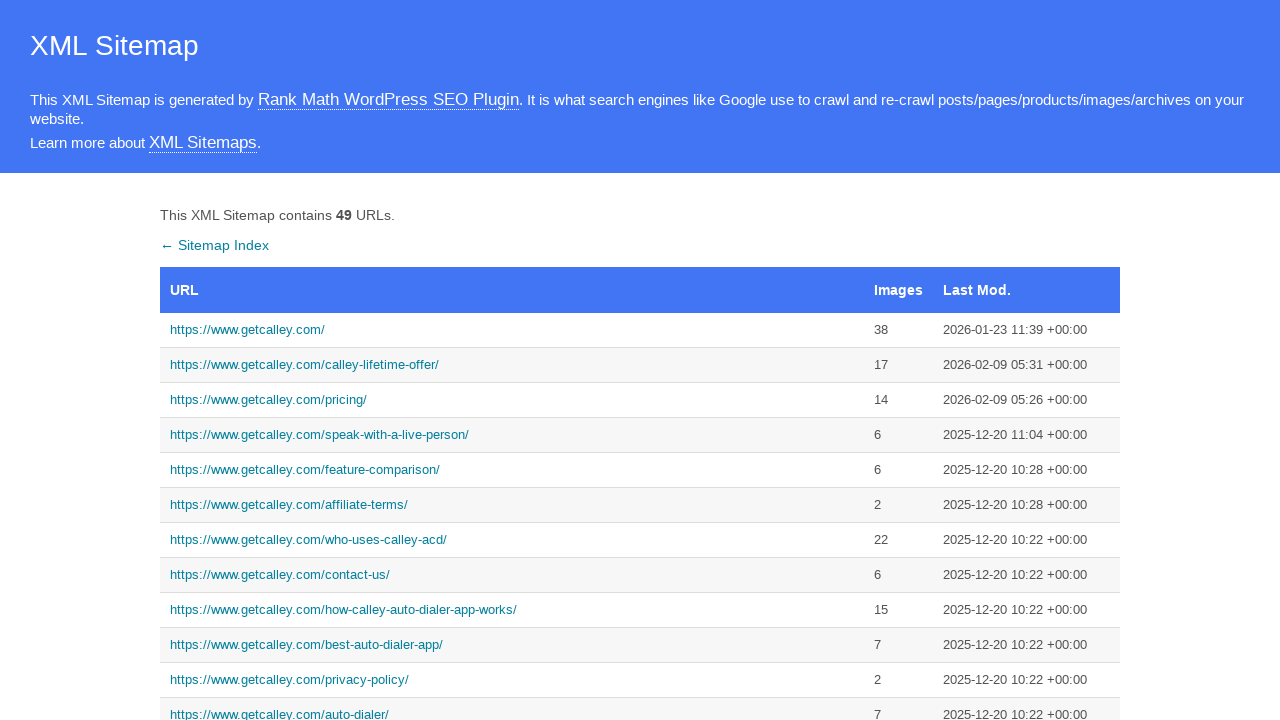

Clicked on the Calley Lifetime Offer link at (512, 365) on xpath=//a[contains(text(),'https://www.getcalley.com/calley-lifetime-offer/')]
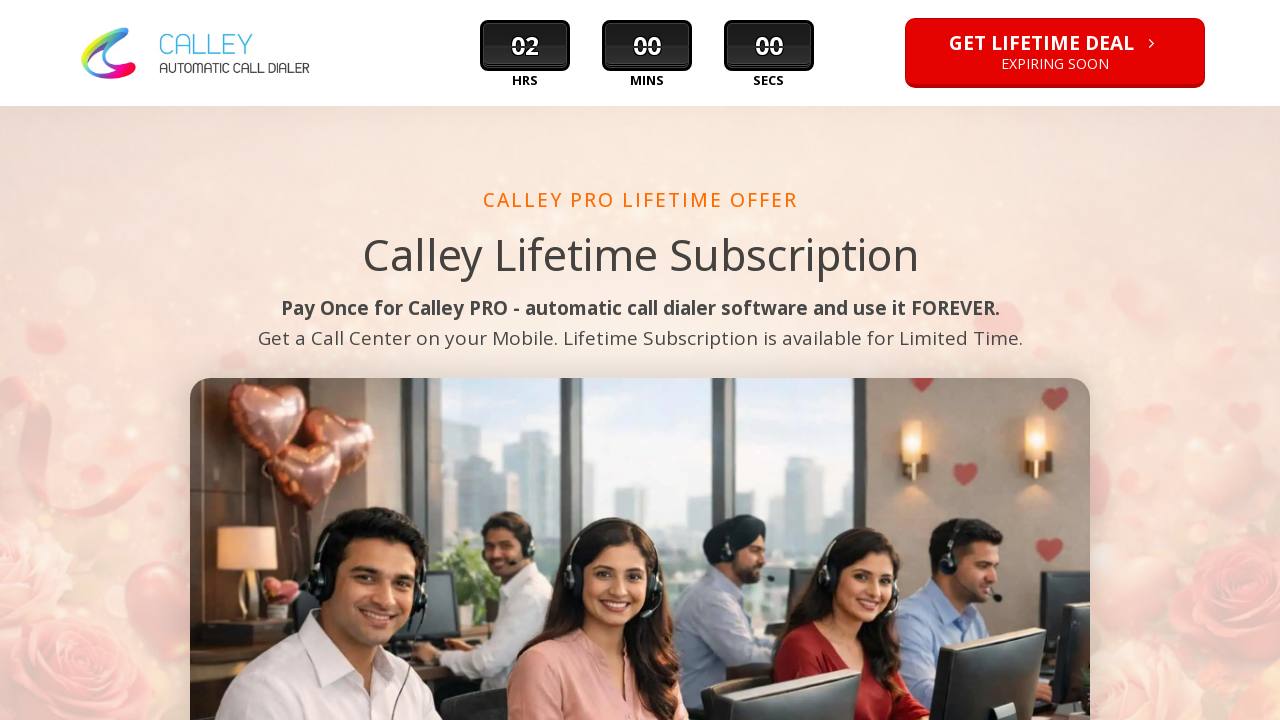

Calley Lifetime Offer page loaded successfully
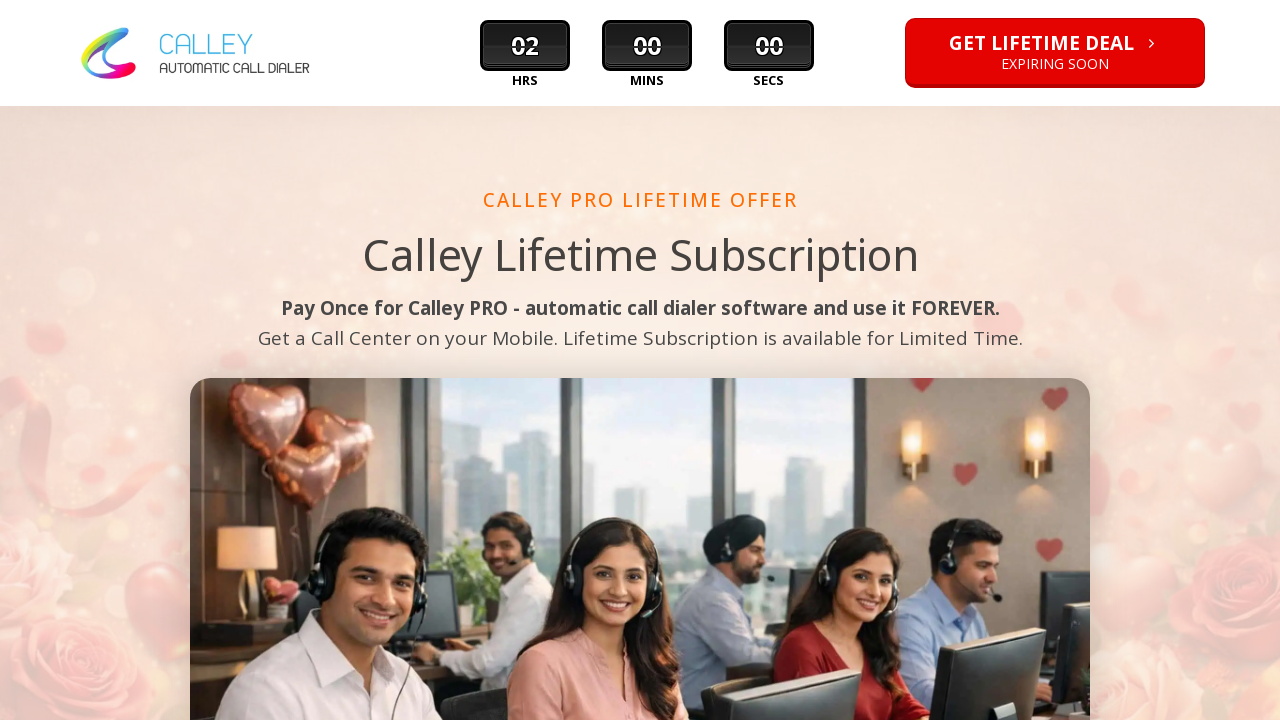

Navigated back to page-sitemap.xml
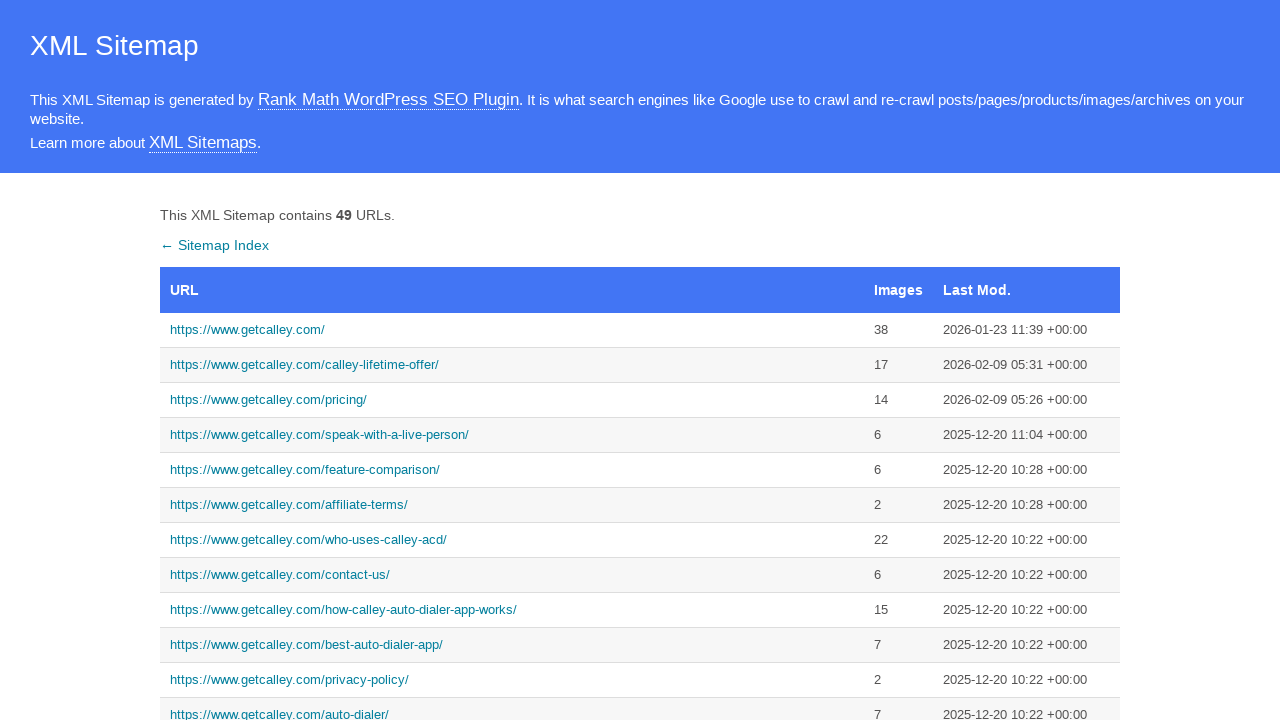

Clicked on the See a Demo link at (512, 360) on xpath=//a[contains(text(),'https://www.getcalley.com/see-a-demo/')]
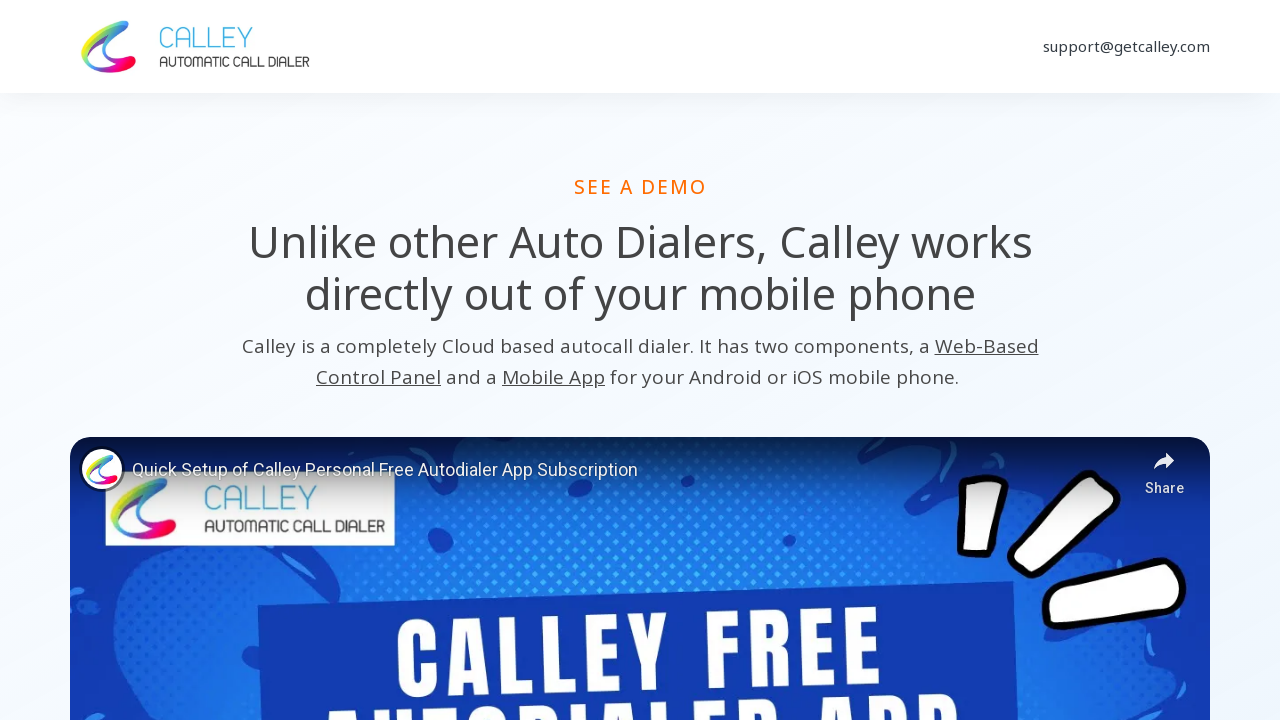

See a Demo page loaded successfully
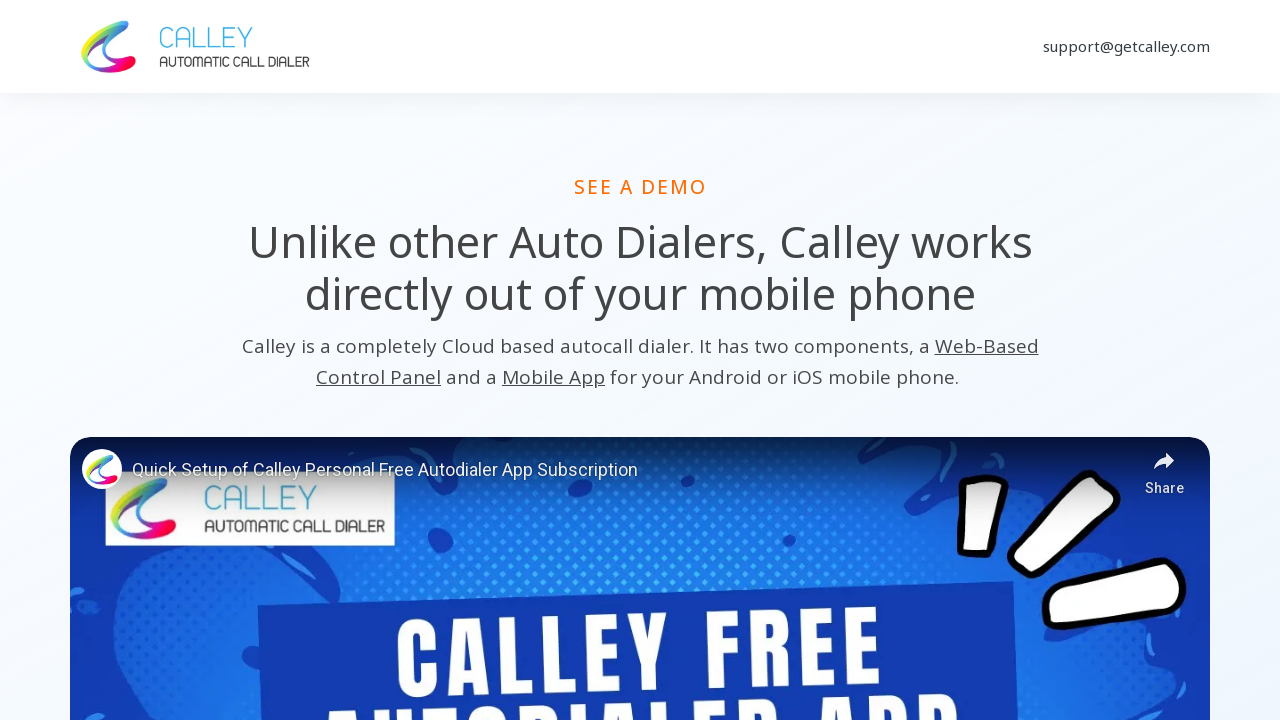

Navigated back to page-sitemap.xml
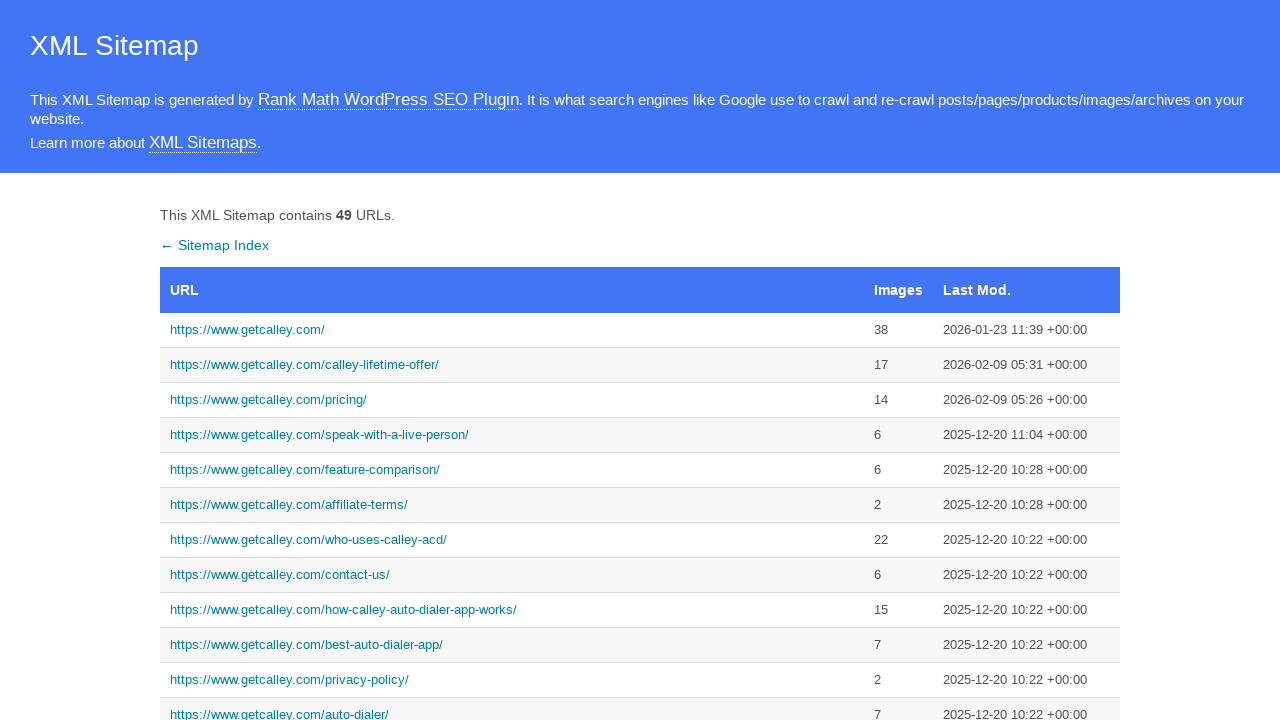

Clicked on the Calley Teams Features link at (512, 360) on xpath=//a[contains(text(),'https://www.getcalley.com/calley-teams-features/')]
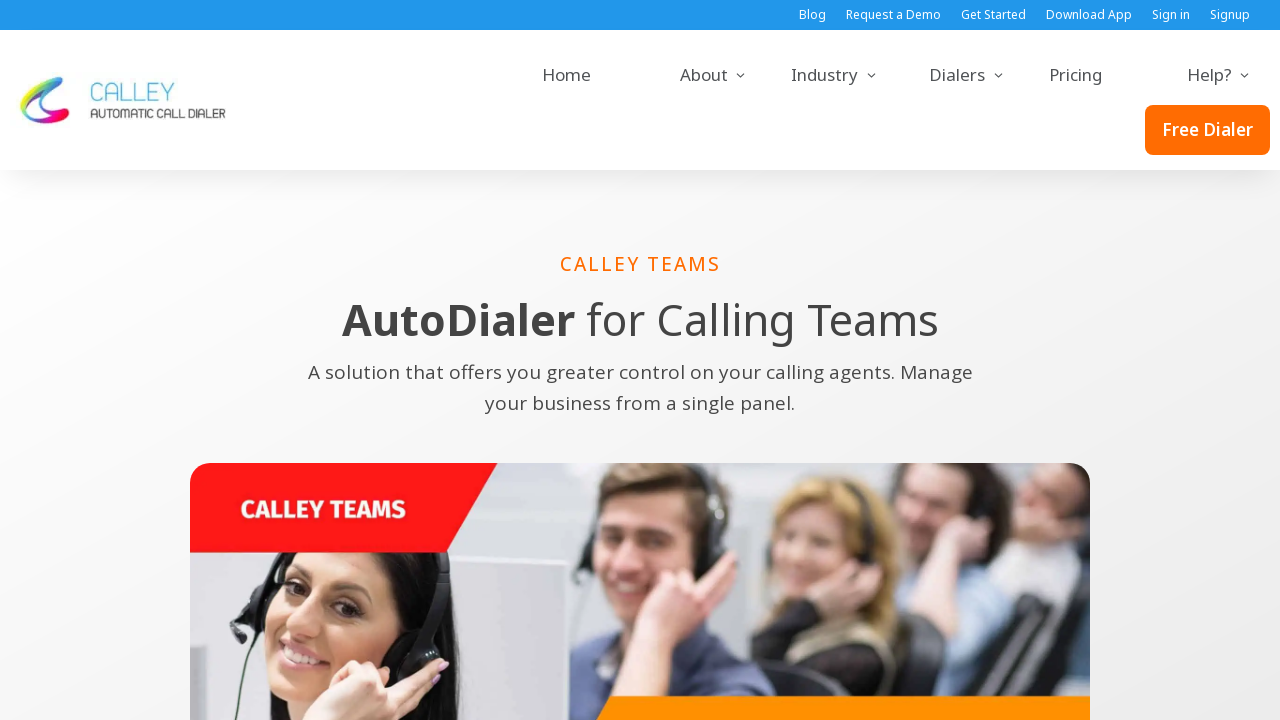

Calley Teams Features page loaded successfully
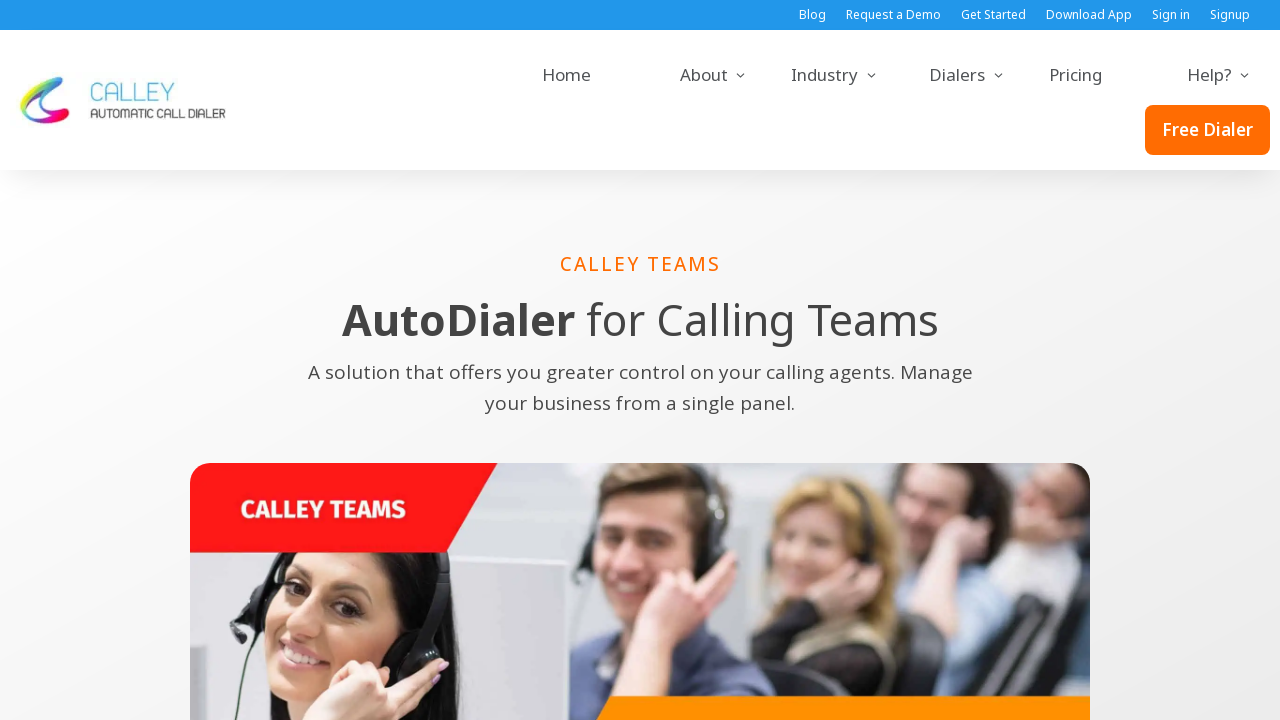

Navigated back to page-sitemap.xml
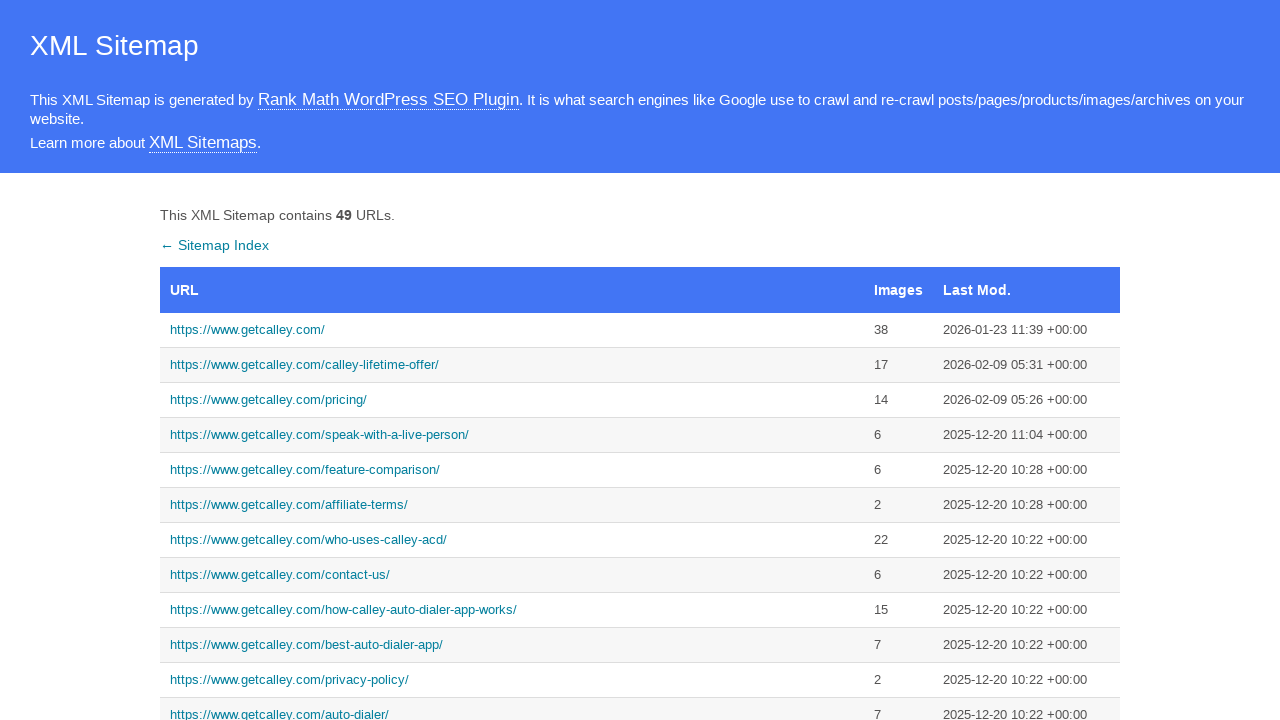

Clicked on the Calley Pro Features link at (512, 360) on xpath=//a[contains(text(),'https://www.getcalley.com/calley-pro-features/')]
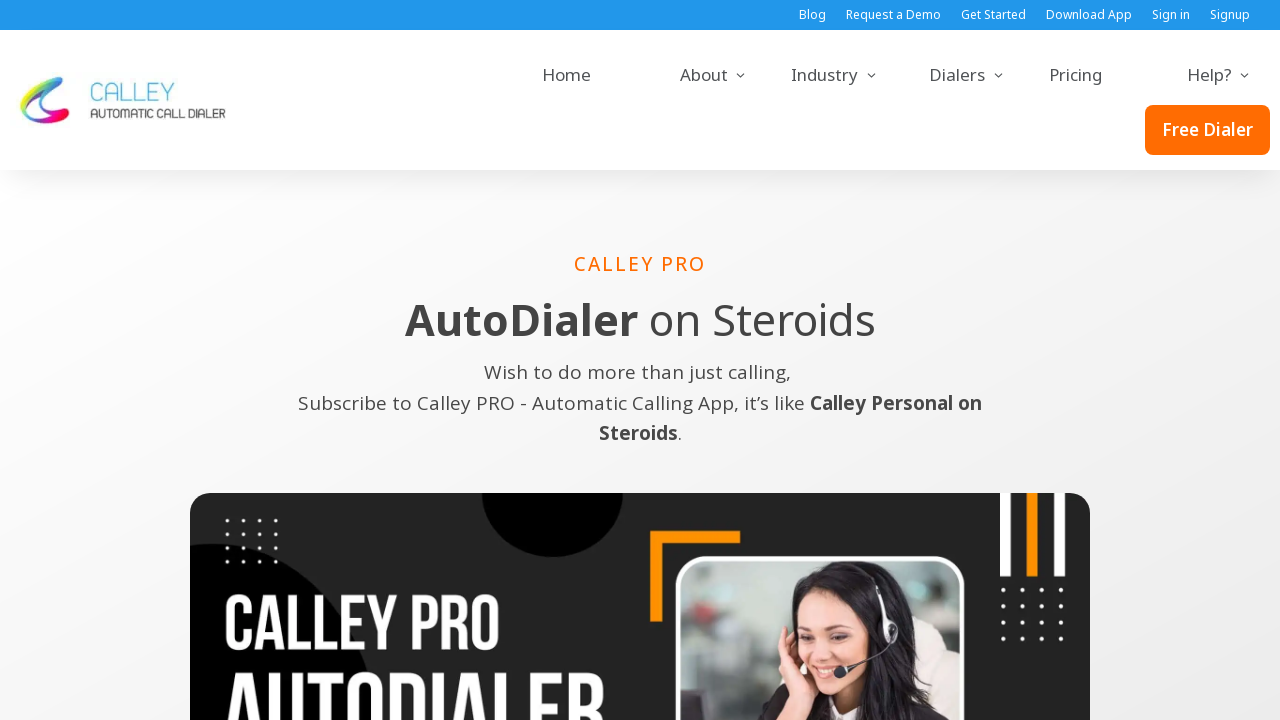

Calley Pro Features page loaded successfully
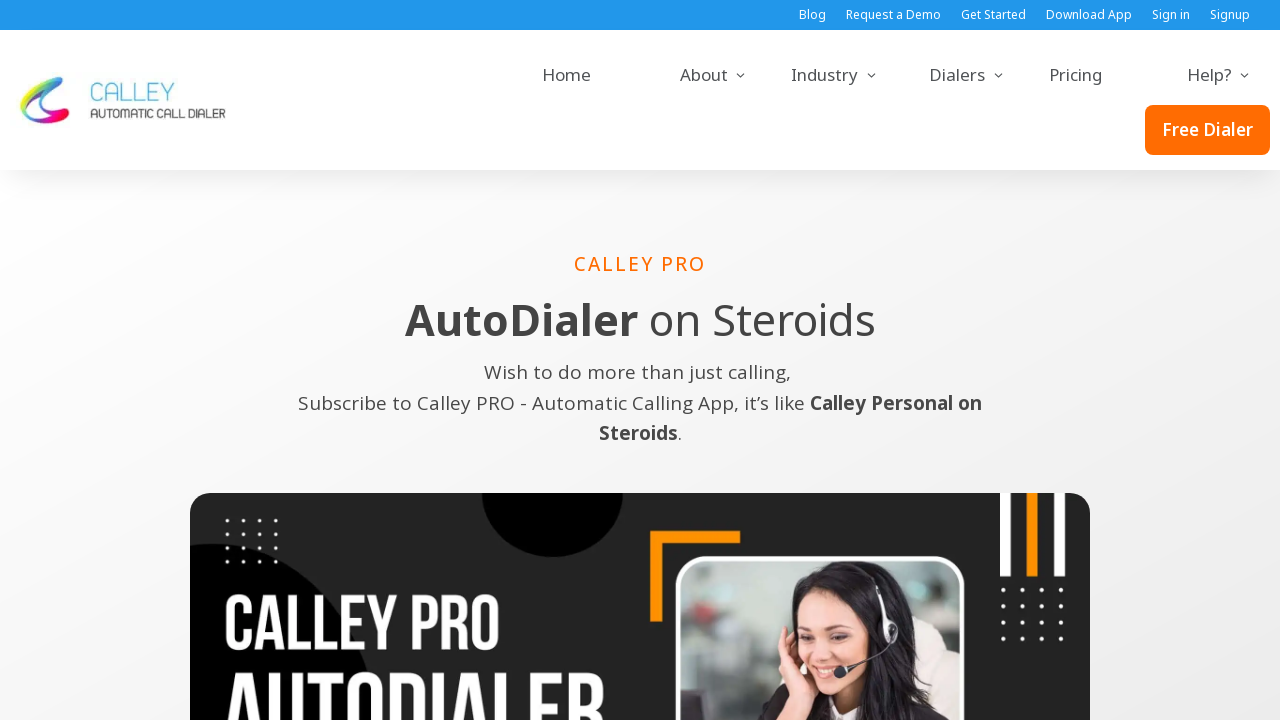

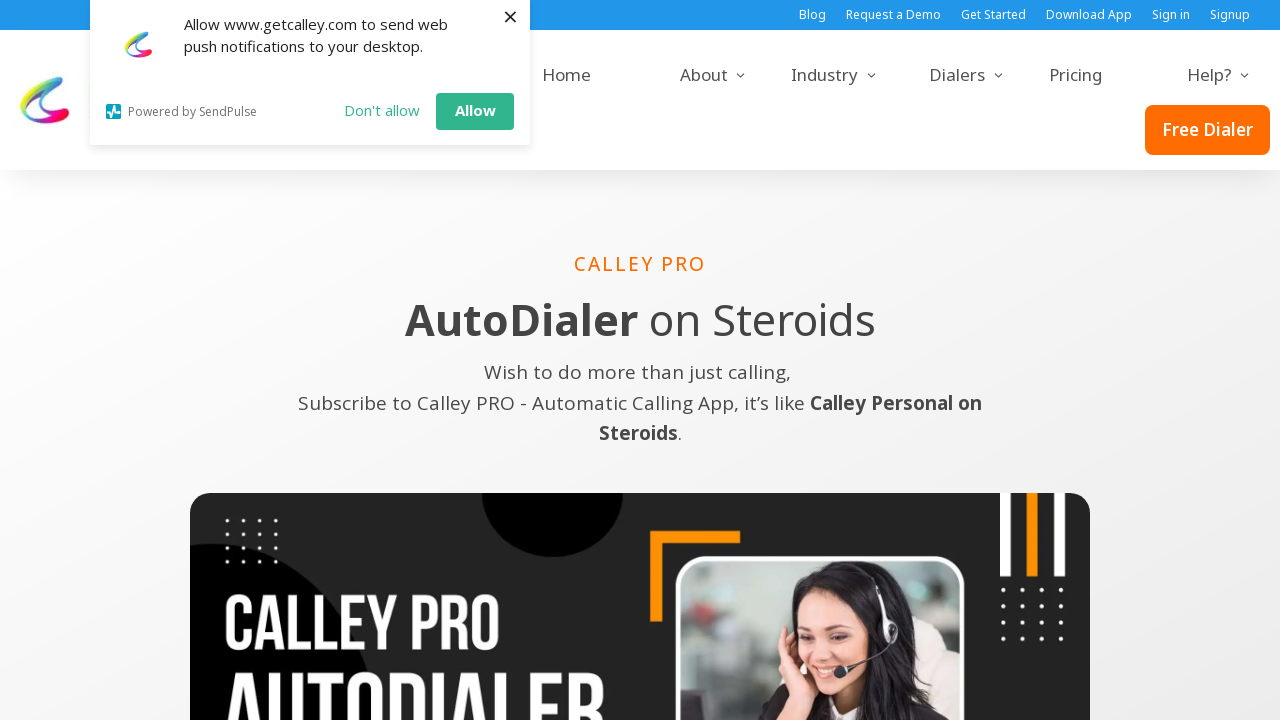